Tests a demo banking application by creating a new customer, opening an account, logging in as that customer, performing deposits and withdrawals, and verifying transaction history.

Starting URL: https://www.globalsqa.com/angularJs-protractor/BankingProject/#/login

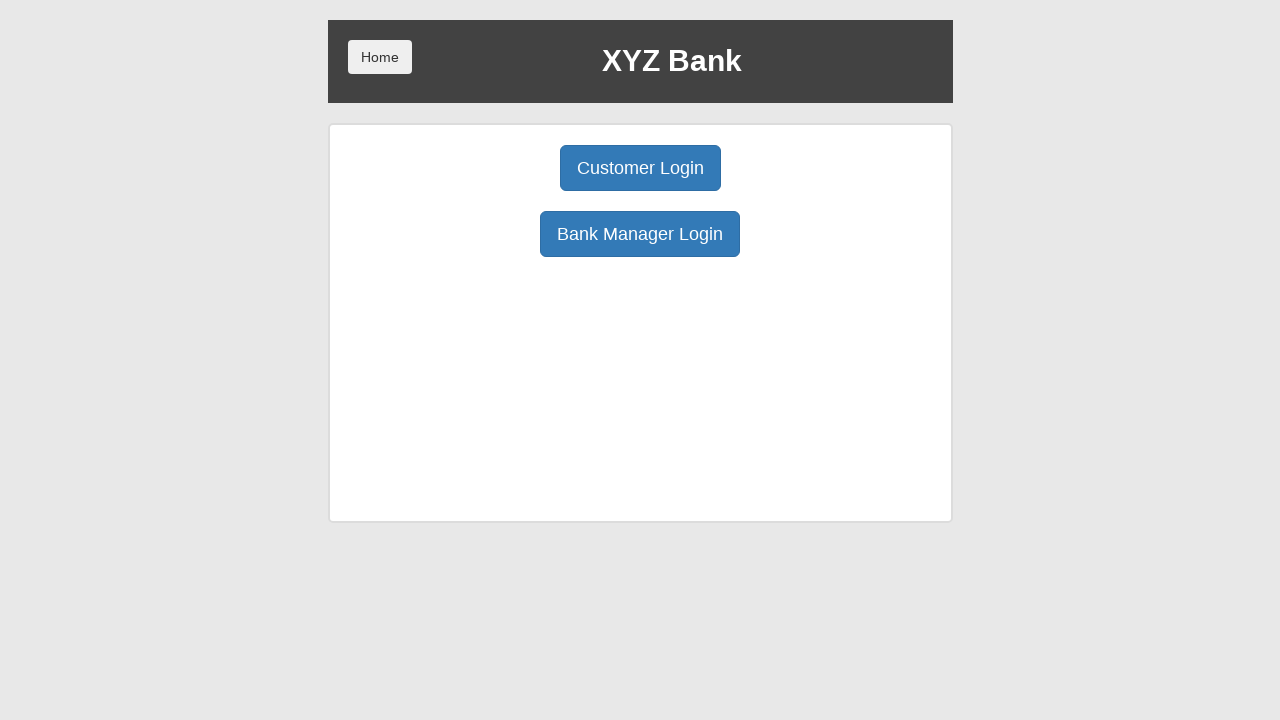

Clicked Bank Manager Login button at (640, 234) on xpath=/html/body/div/div/div[2]/div/div[1]/div[2]/button
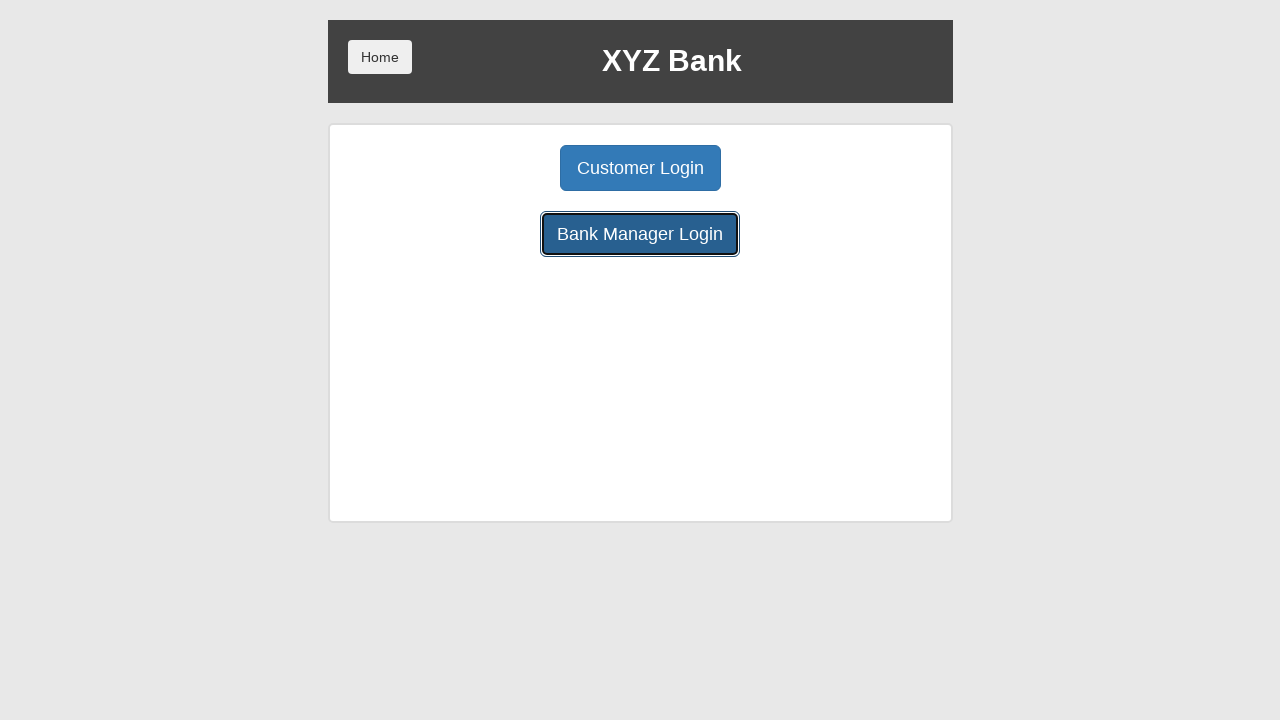

Clicked Add Customer tab at (502, 168) on xpath=/html/body/div/div/div[2]/div/div[1]/button[1]
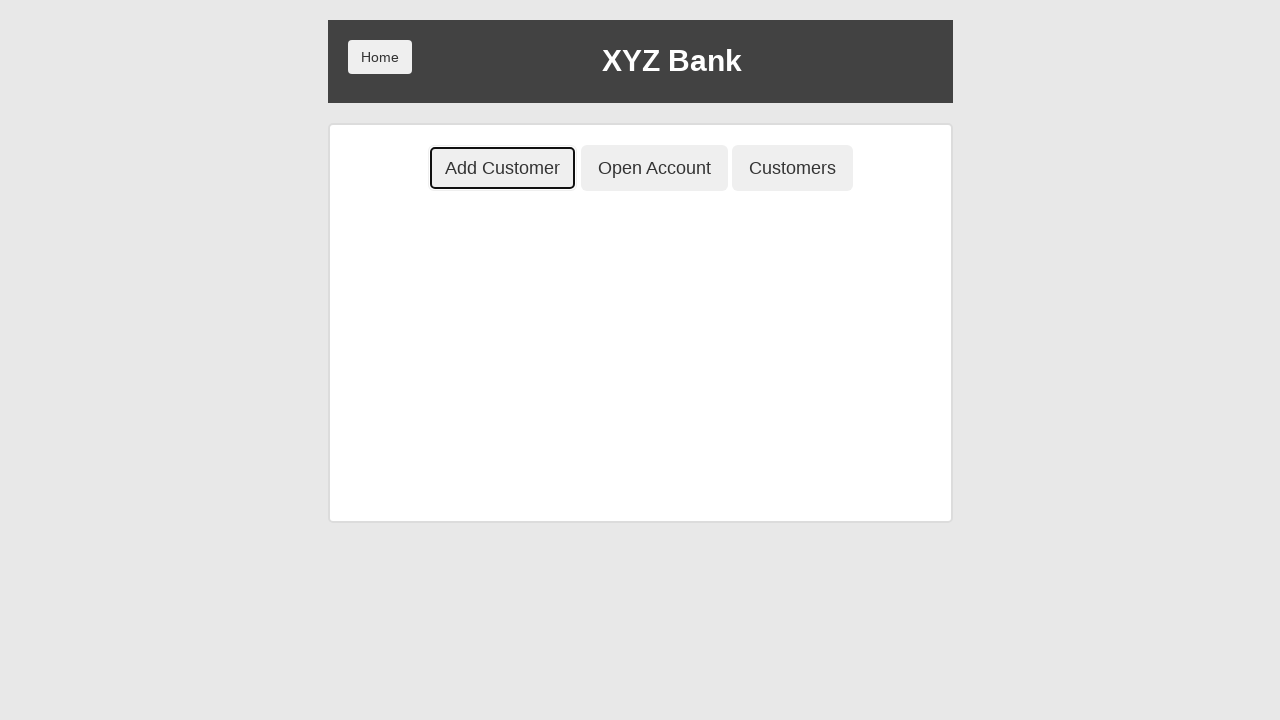

Entered first name 'Bruce' on xpath=/html/body/div/div/div[2]/div/div[2]/div/div/form/div[1]/input
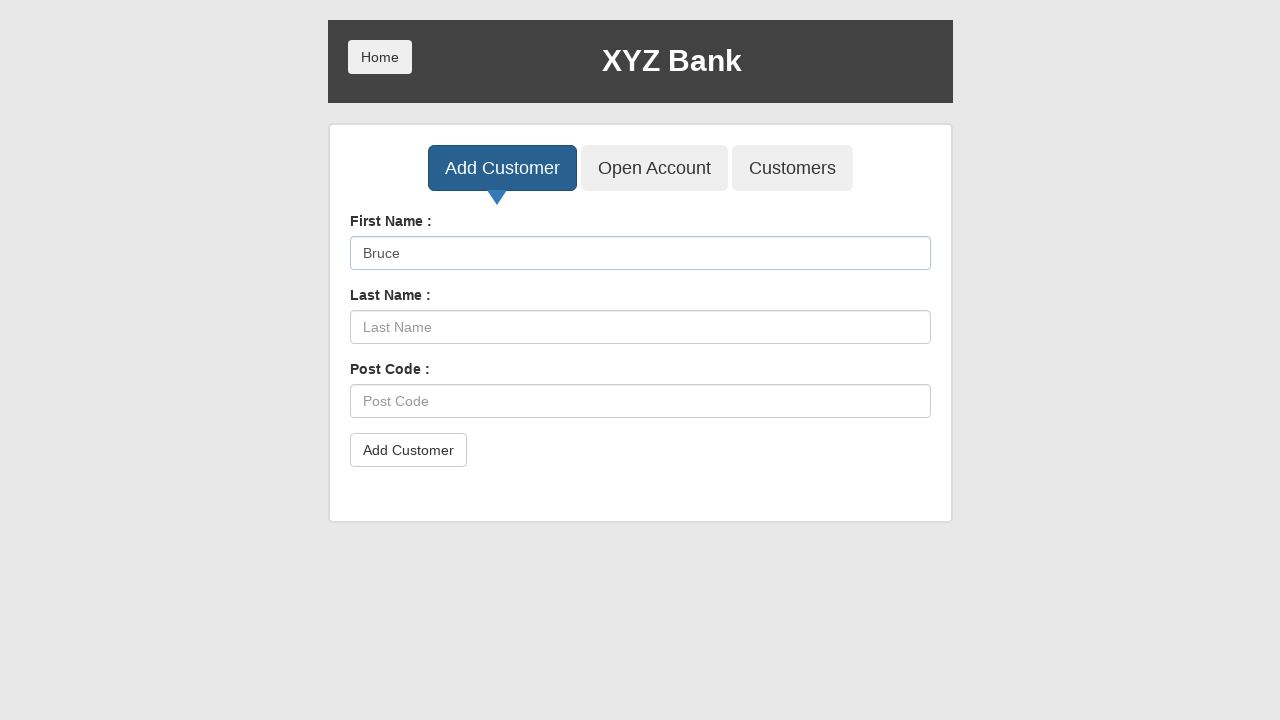

Entered last name 'Wayne' on xpath=/html/body/div/div/div[2]/div/div[2]/div/div/form/div[2]/input
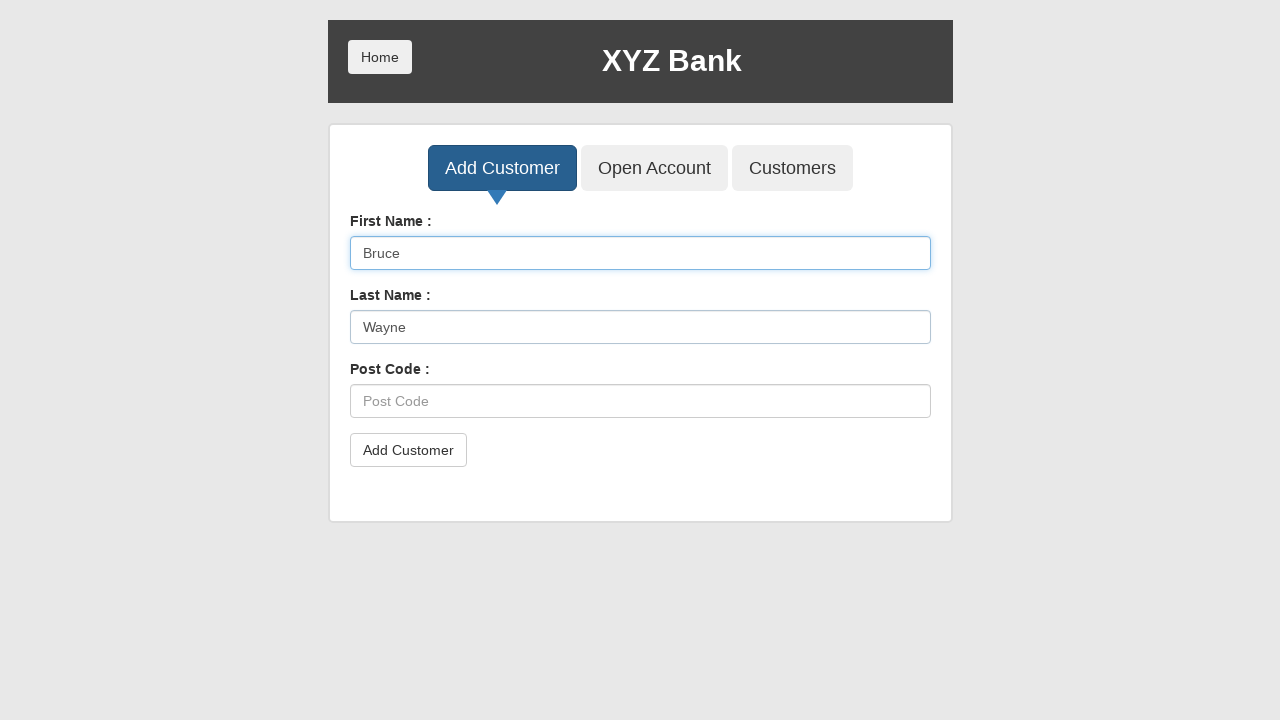

Entered postal code '2606' on xpath=/html/body/div/div/div[2]/div/div[2]/div/div/form/div[3]/input
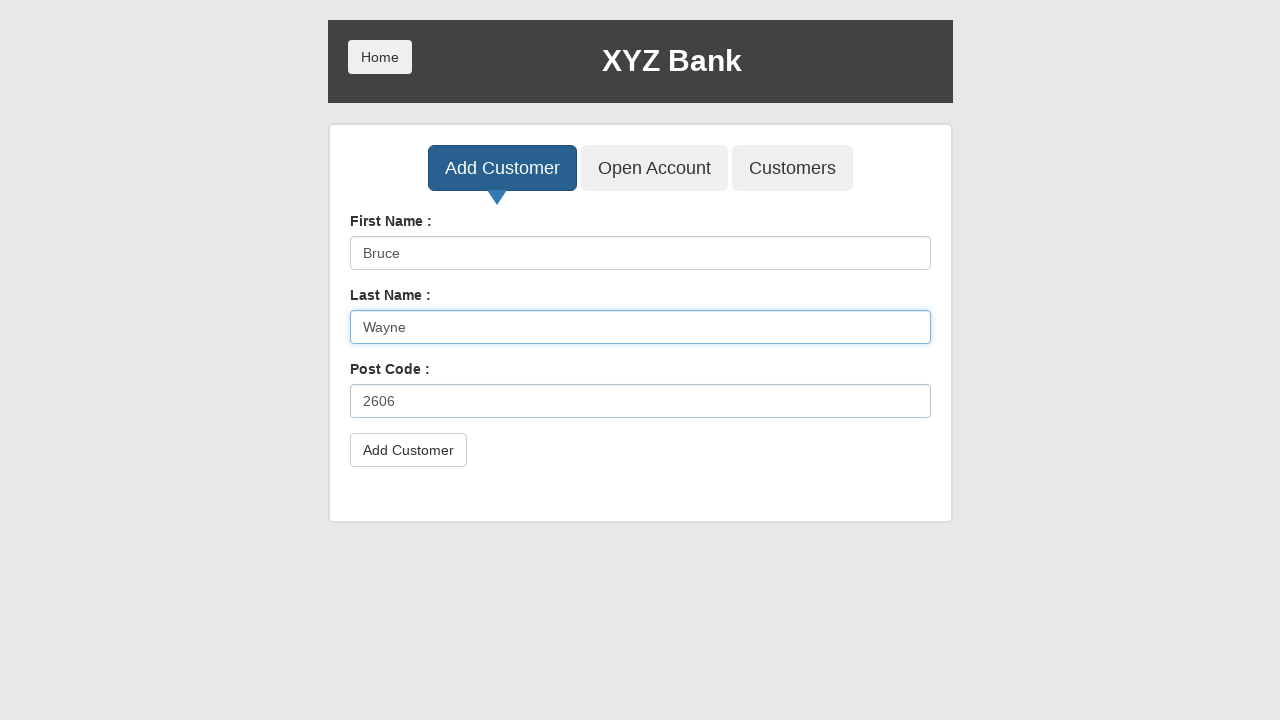

Clicked Add Customer button at (408, 450) on xpath=/html/body/div/div/div[2]/div/div[2]/div/div/form/button
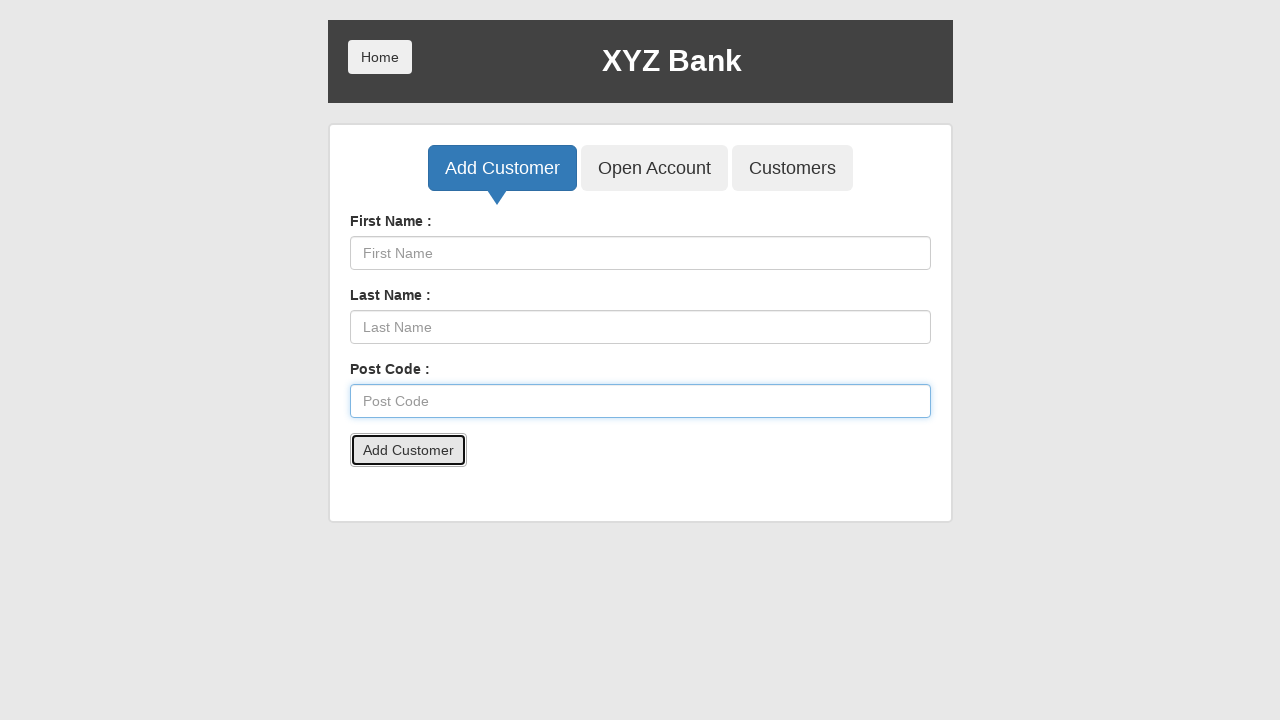

Accepted alert dialog confirming customer addition
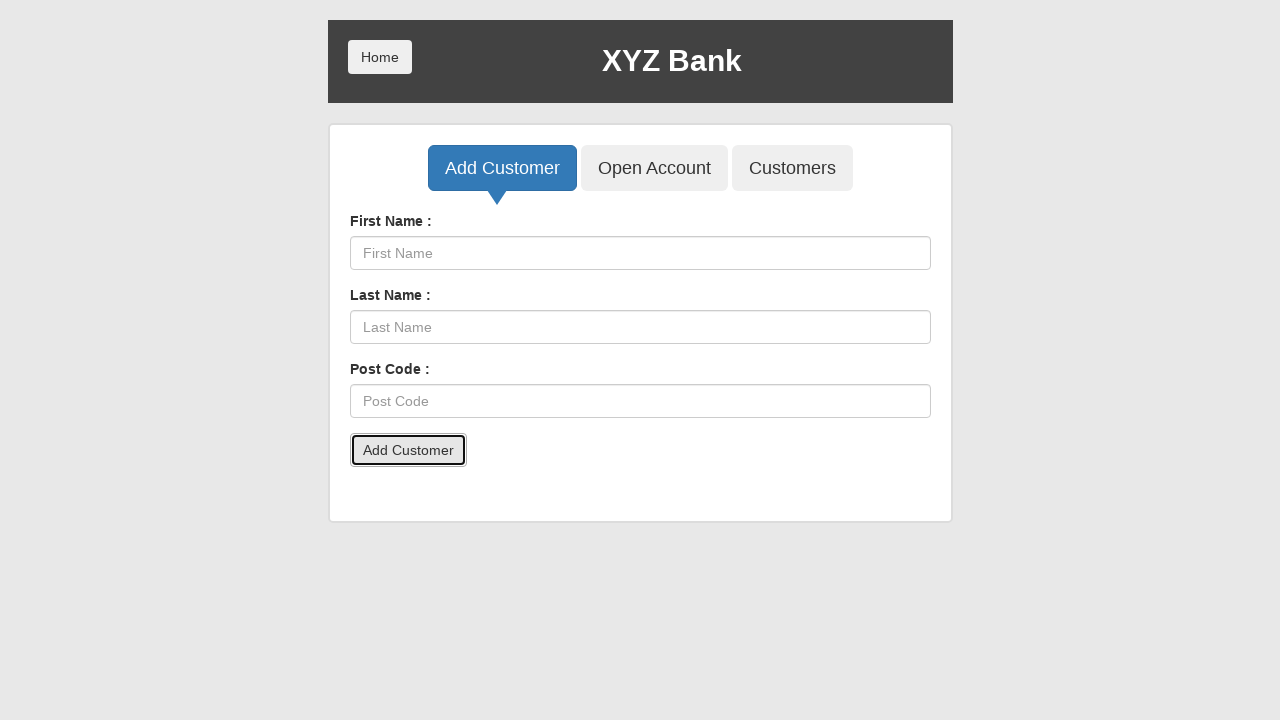

Waited 500ms for page to settle
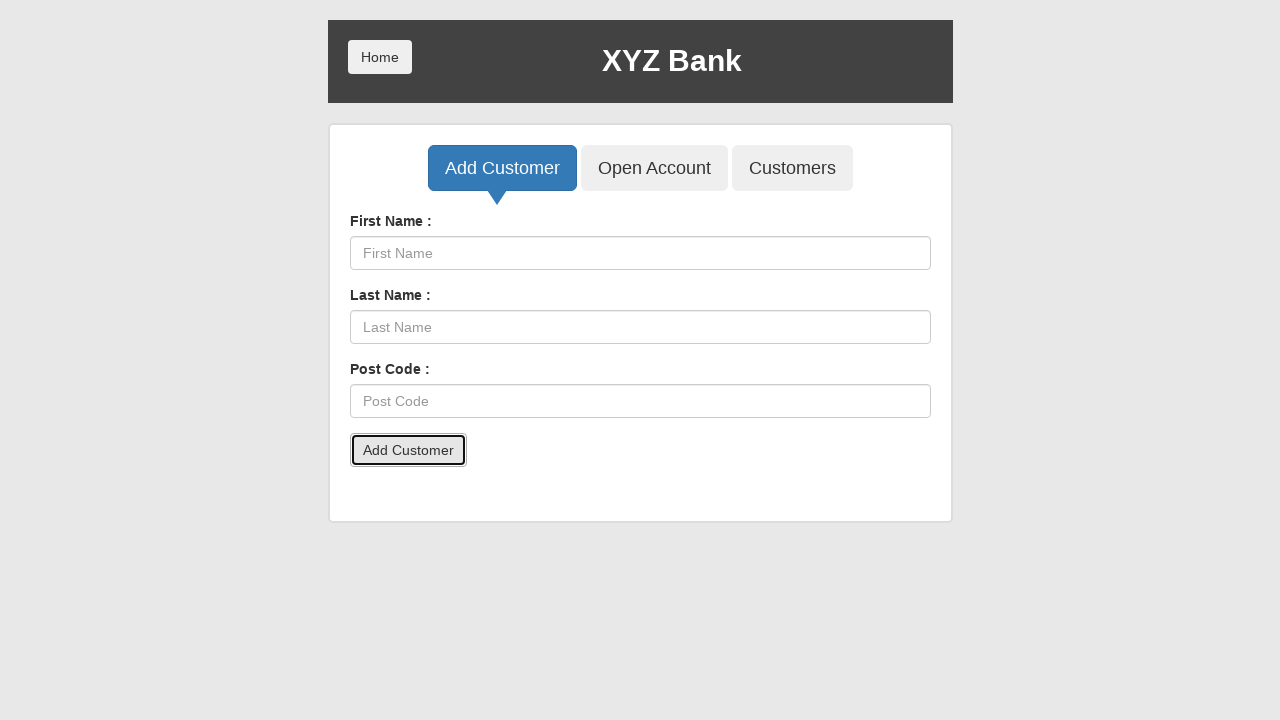

Clicked Open Account tab at (654, 168) on xpath=/html/body/div/div/div[2]/div/div[1]/button[2]
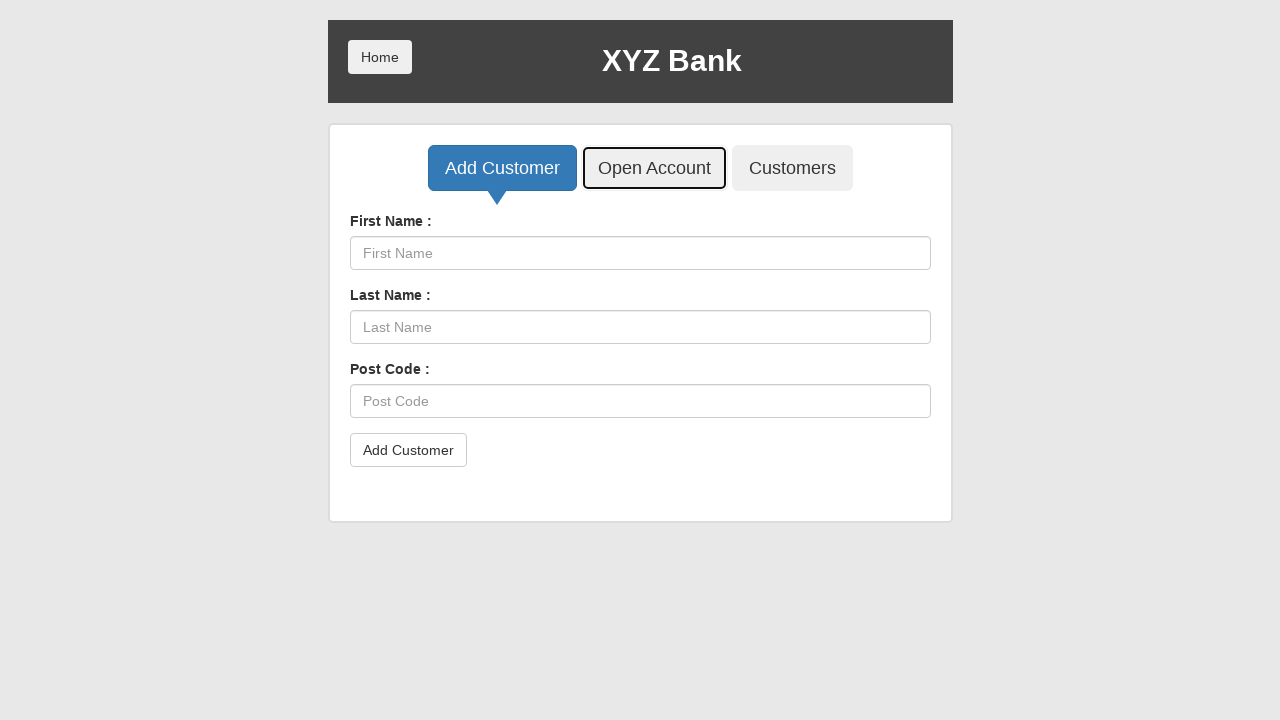

Selected 'Bruce Wayne' from customer dropdown on #userSelect
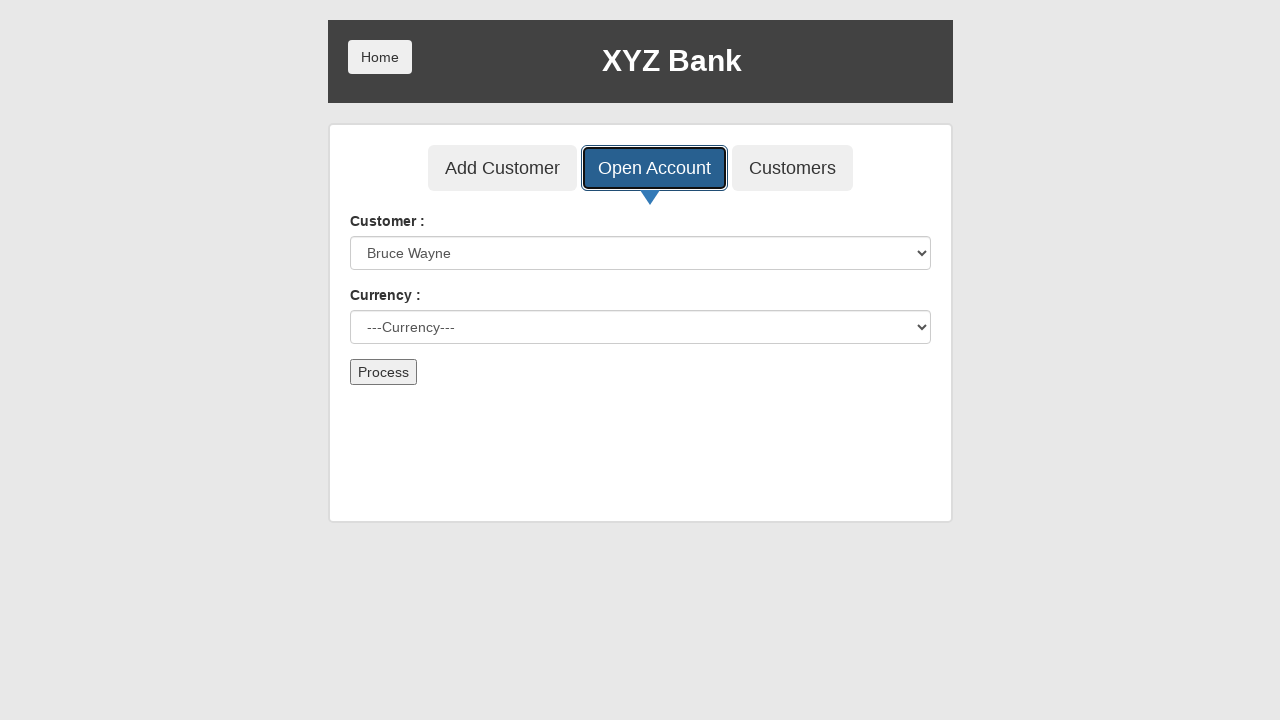

Selected 'Dollar' from currency dropdown on #currency
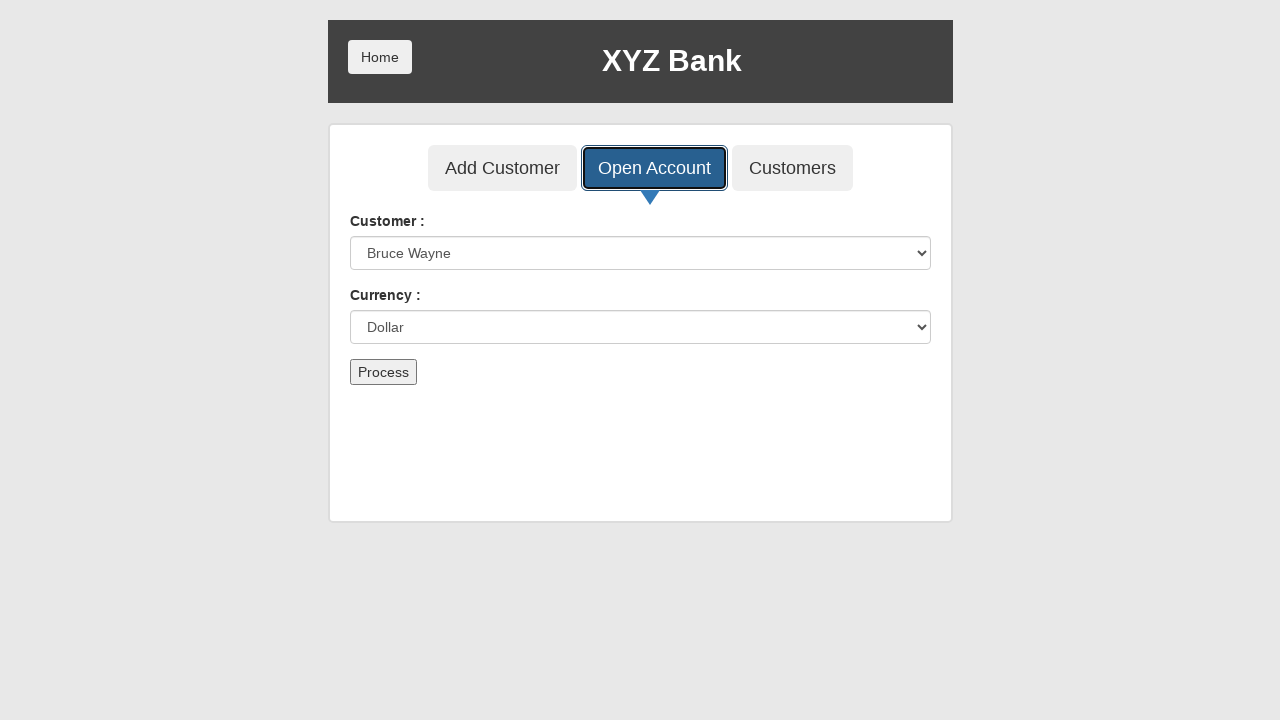

Clicked Process button to create account at (383, 372) on xpath=/html/body/div/div/div[2]/div/div[2]/div/div/form/button
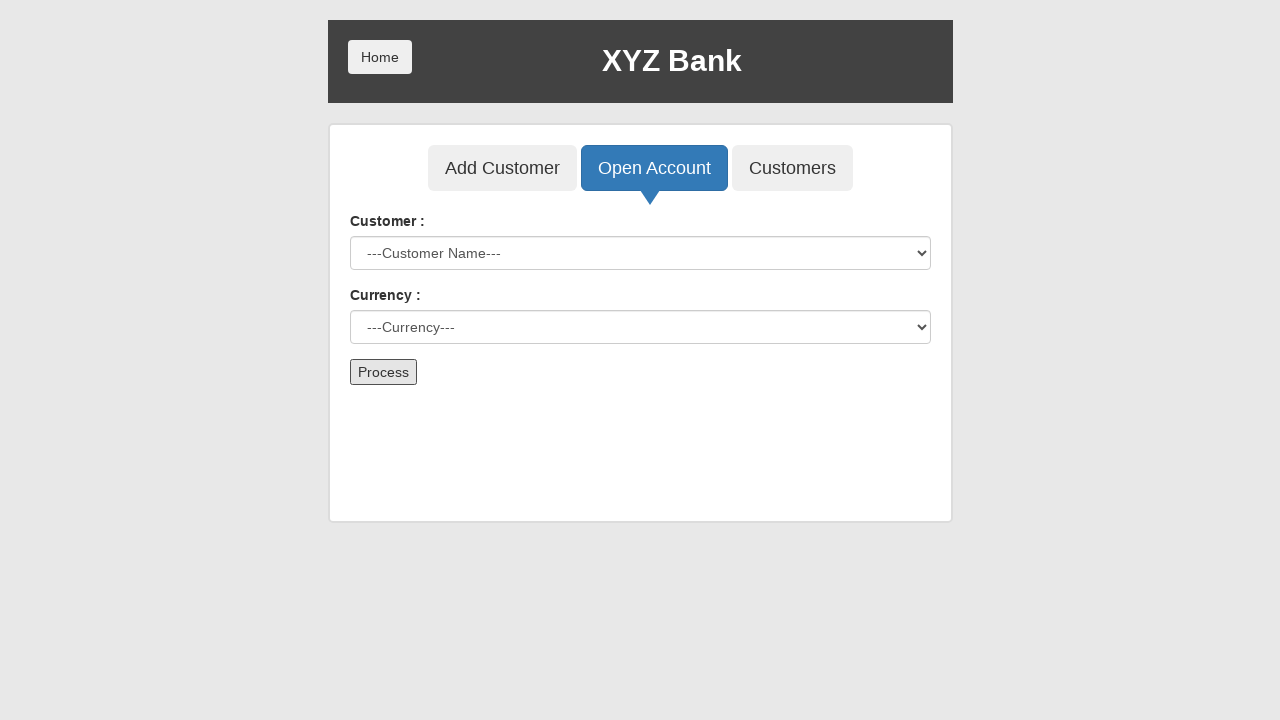

Waited 500ms for account creation to complete
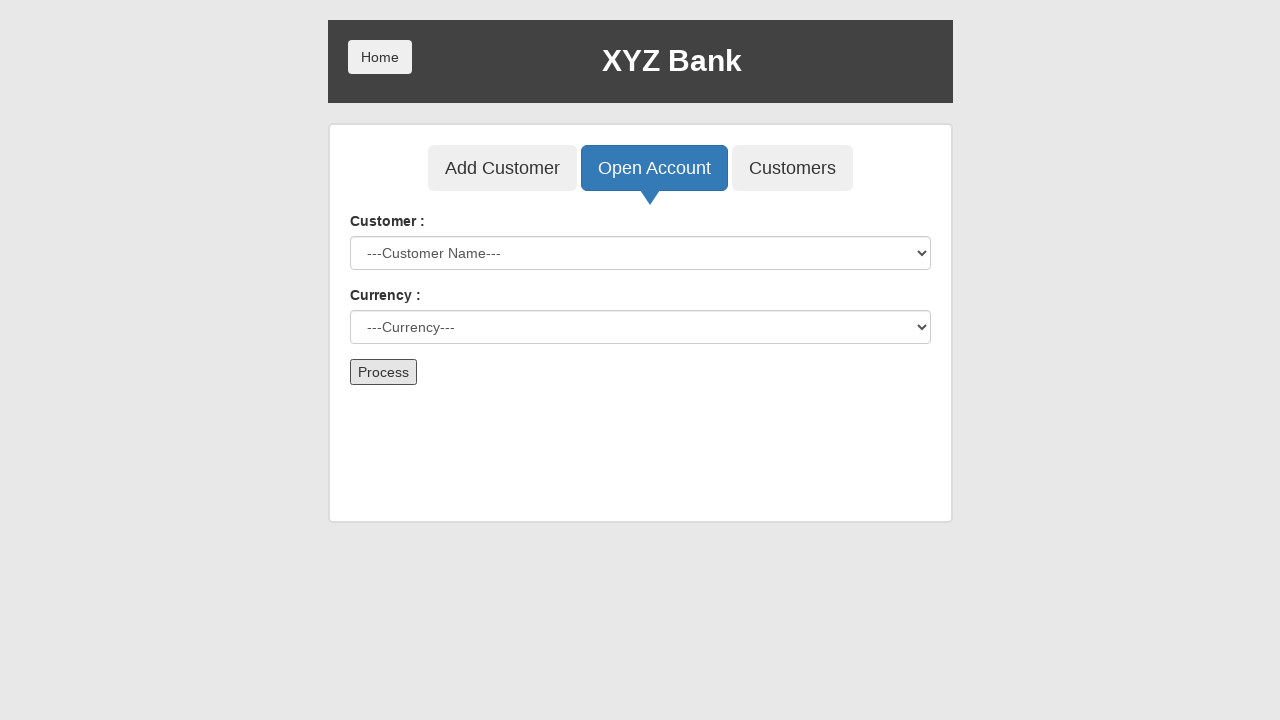

Clicked home button to return to main page at (380, 57) on xpath=/html/body/div/div/div[1]/button[1]
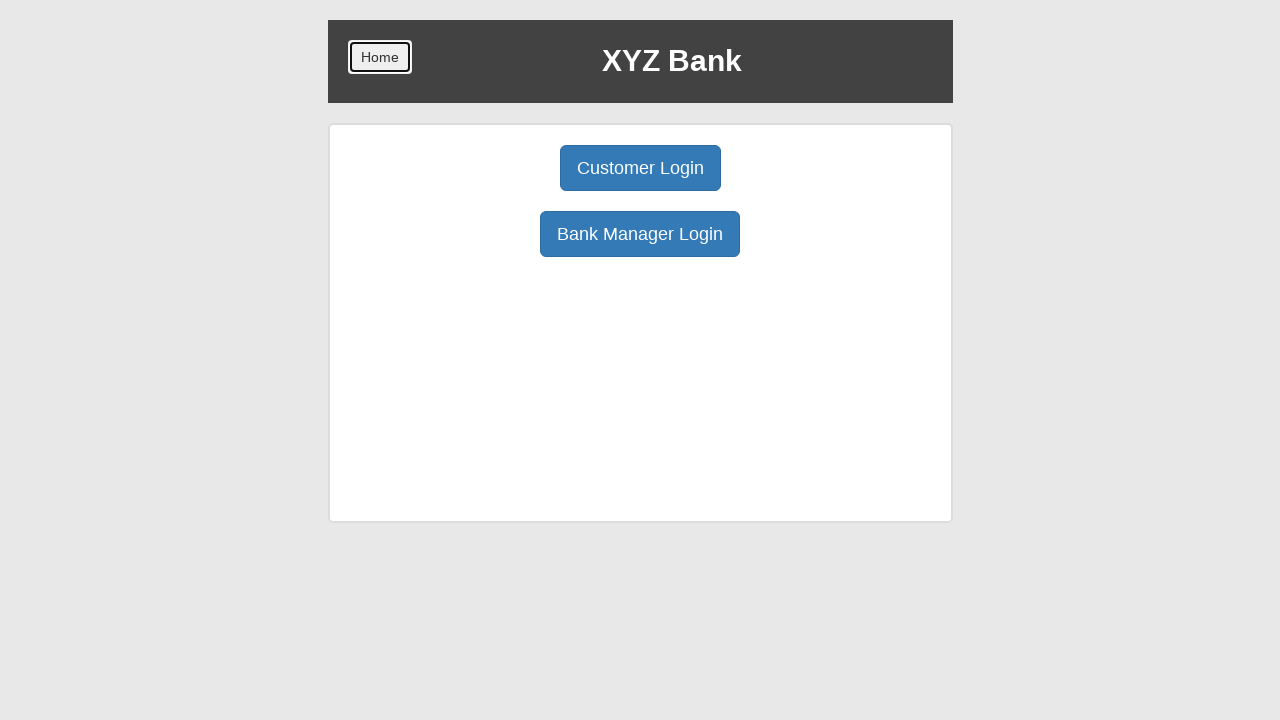

Clicked Customer Login button at (640, 168) on xpath=/html/body/div/div/div[2]/div/div[1]/div[1]/button
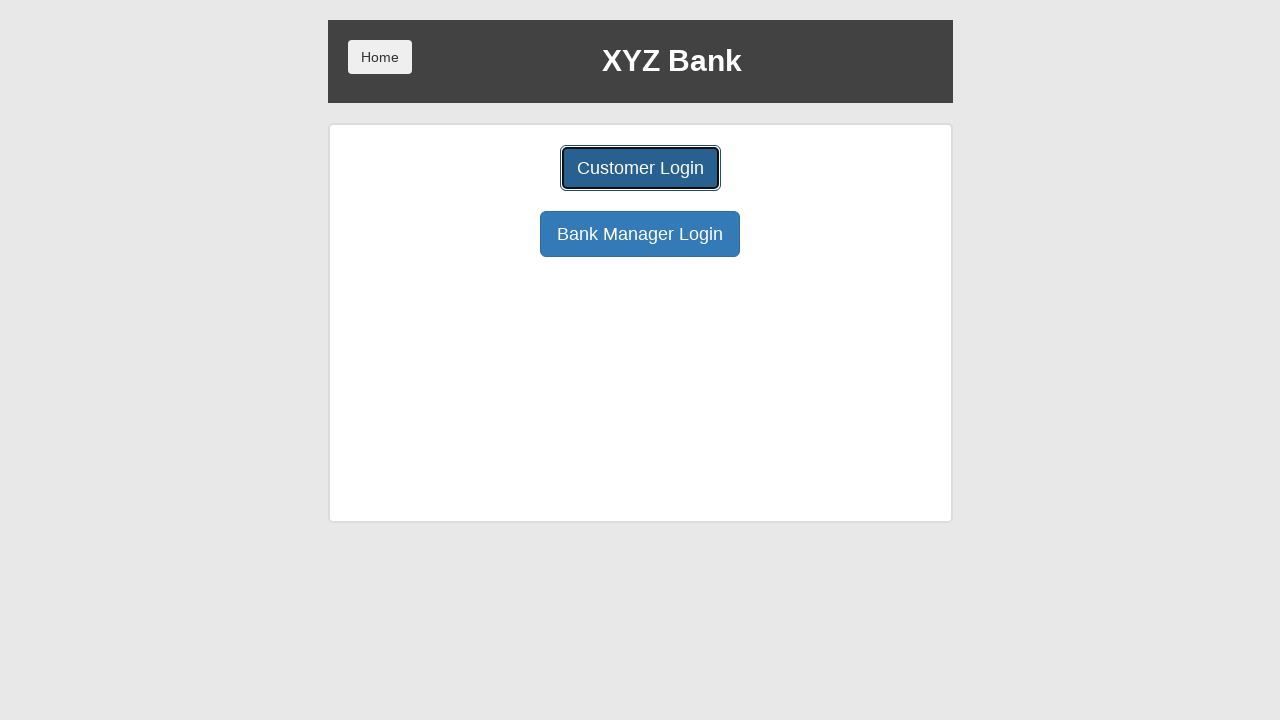

Selected 'Bruce Wayne' from customer login dropdown on #userSelect
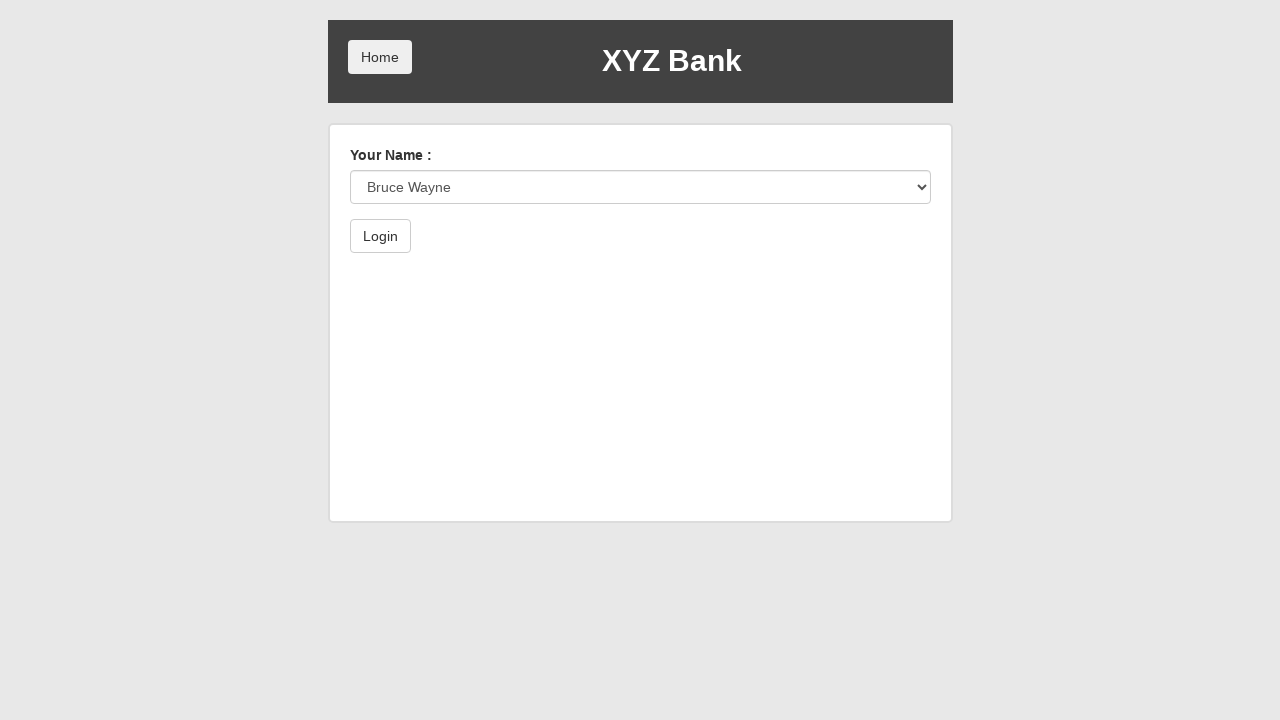

Clicked Login button to authenticate as Bruce Wayne at (380, 236) on xpath=/html/body/div/div/div[2]/div/form/button
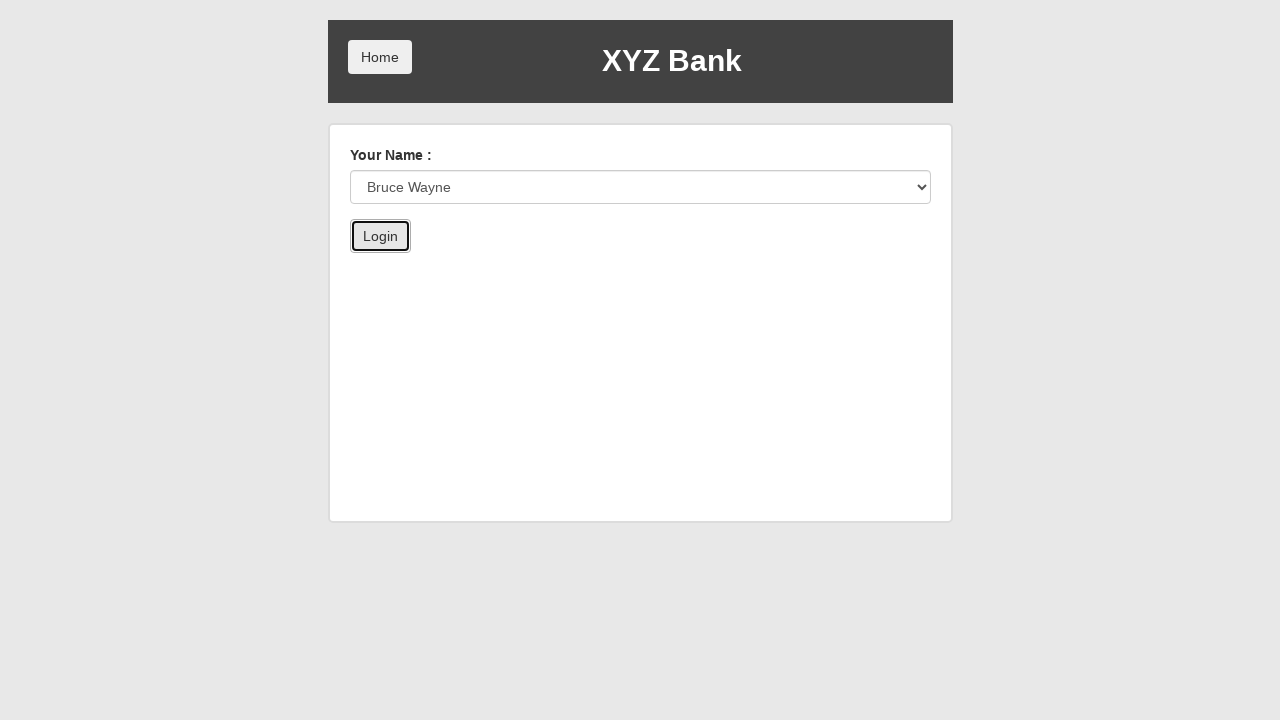

Clicked Deposit tab at (652, 264) on xpath=/html/body/div/div/div[2]/div/div[3]/button[2]
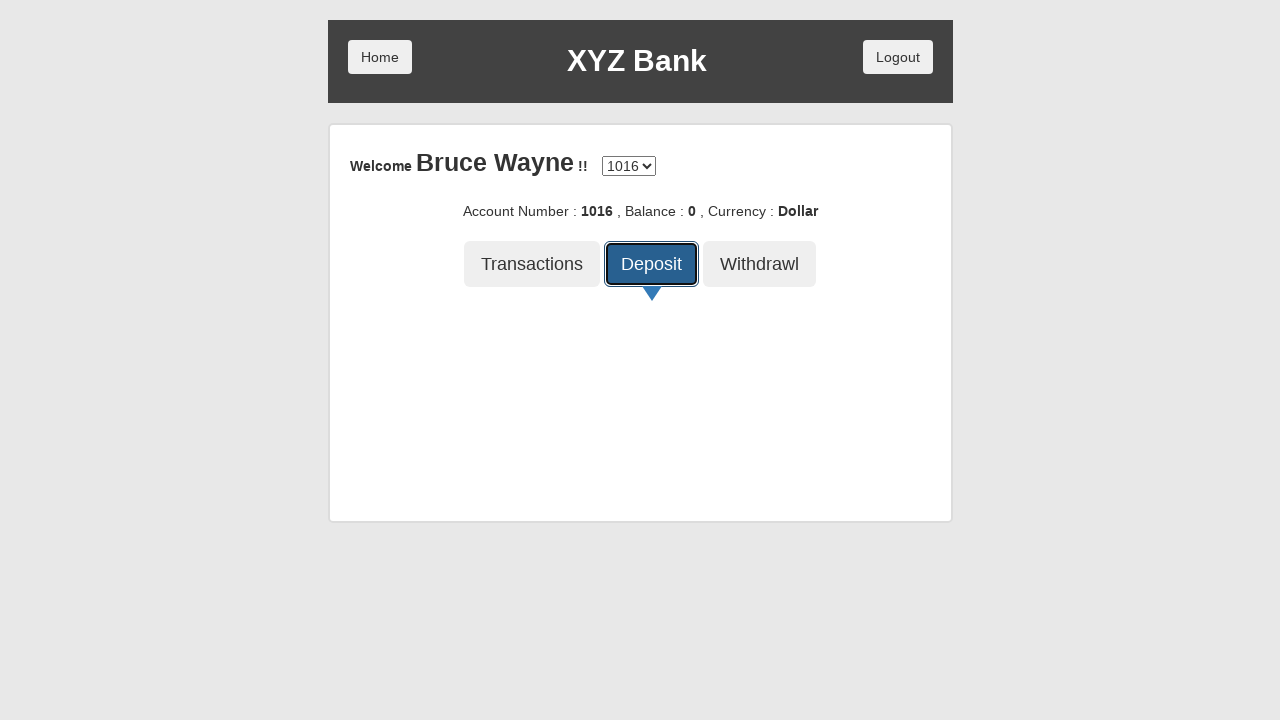

Entered deposit amount '1000' on xpath=/html/body/div/div/div[2]/div/div[4]/div/form/div/input
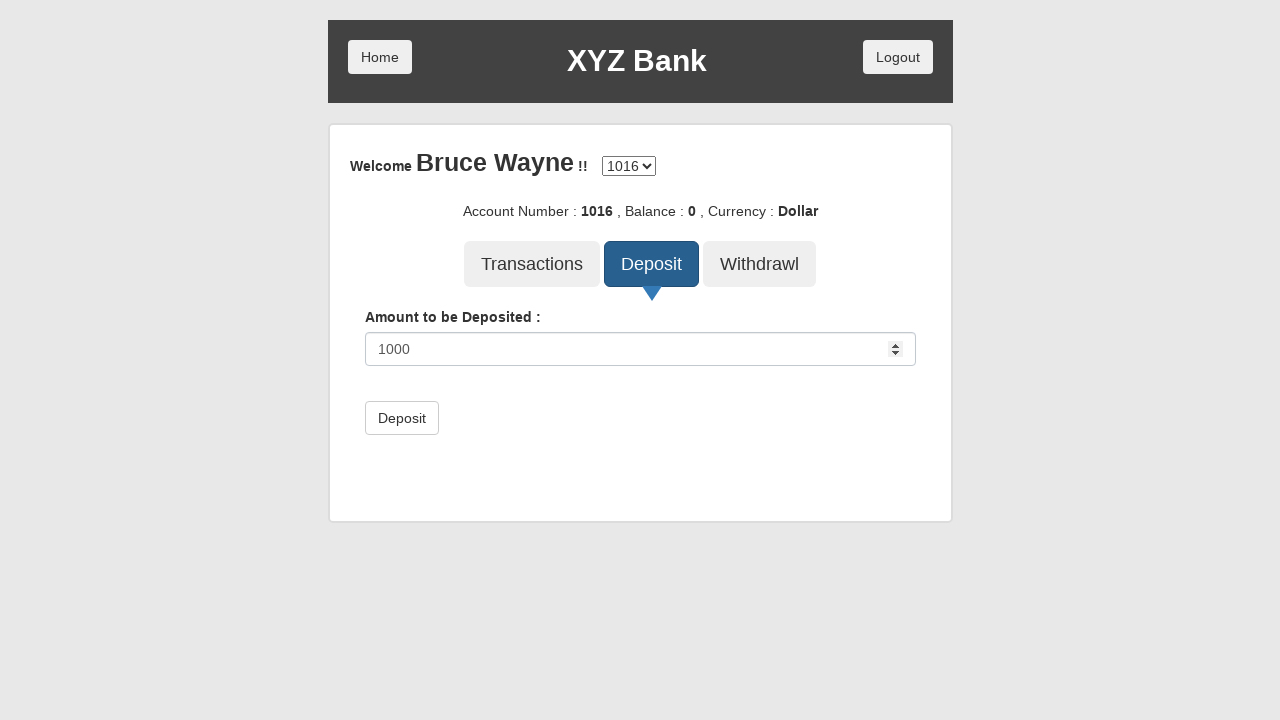

Clicked Deposit button for first deposit of 1000 at (402, 418) on xpath=/html/body/div/div/div[2]/div/div[4]/div/form/button
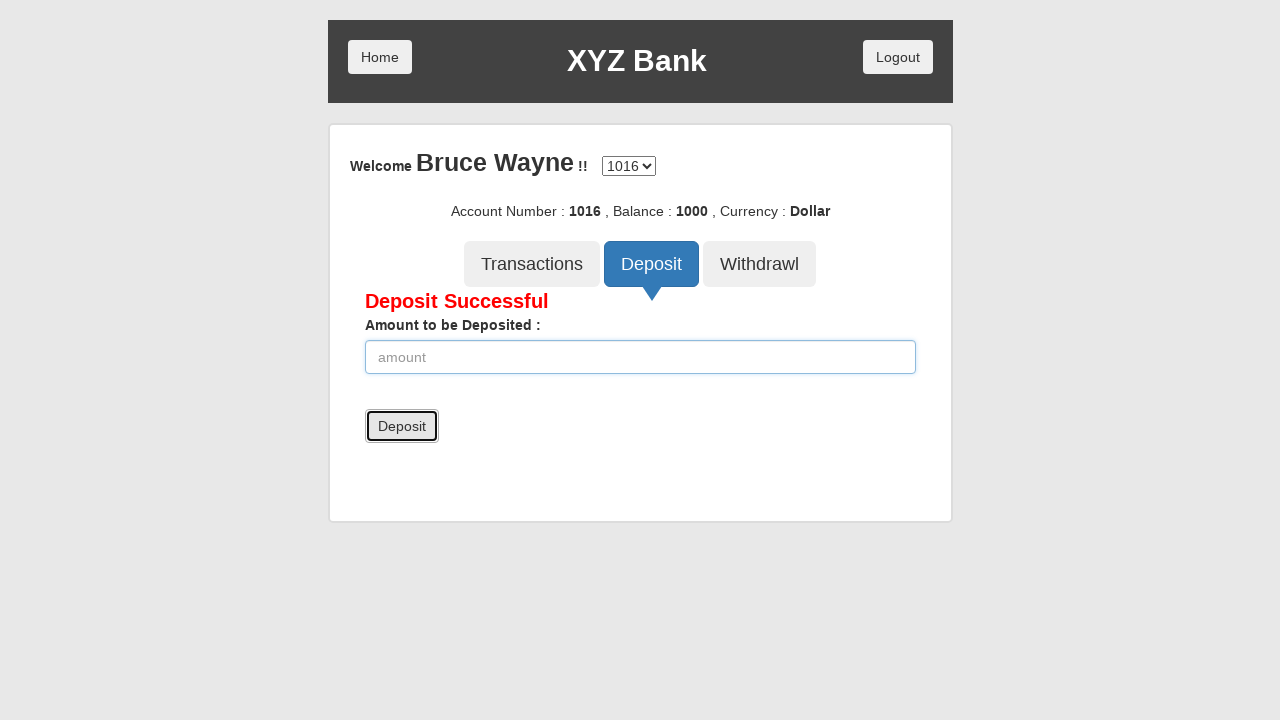

Waited 500ms for first deposit to process
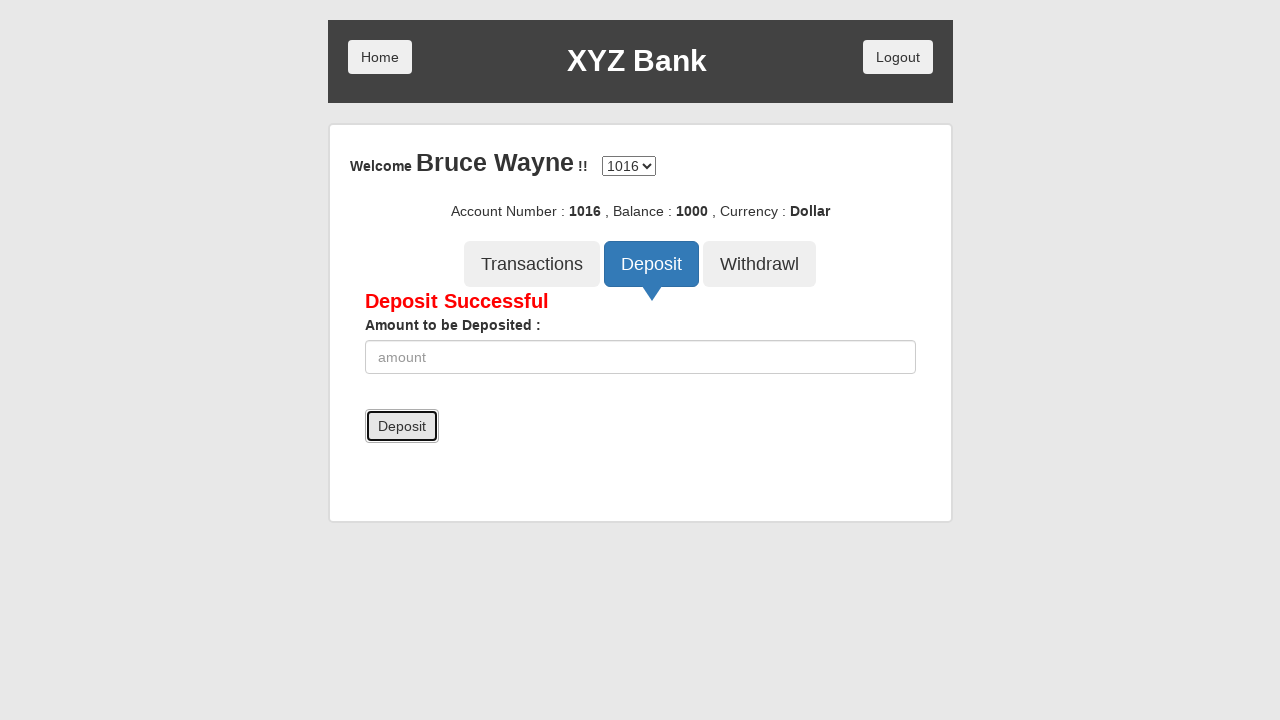

Entered second deposit amount '1000' on xpath=/html/body/div/div/div[2]/div/div[4]/div/form/div/input
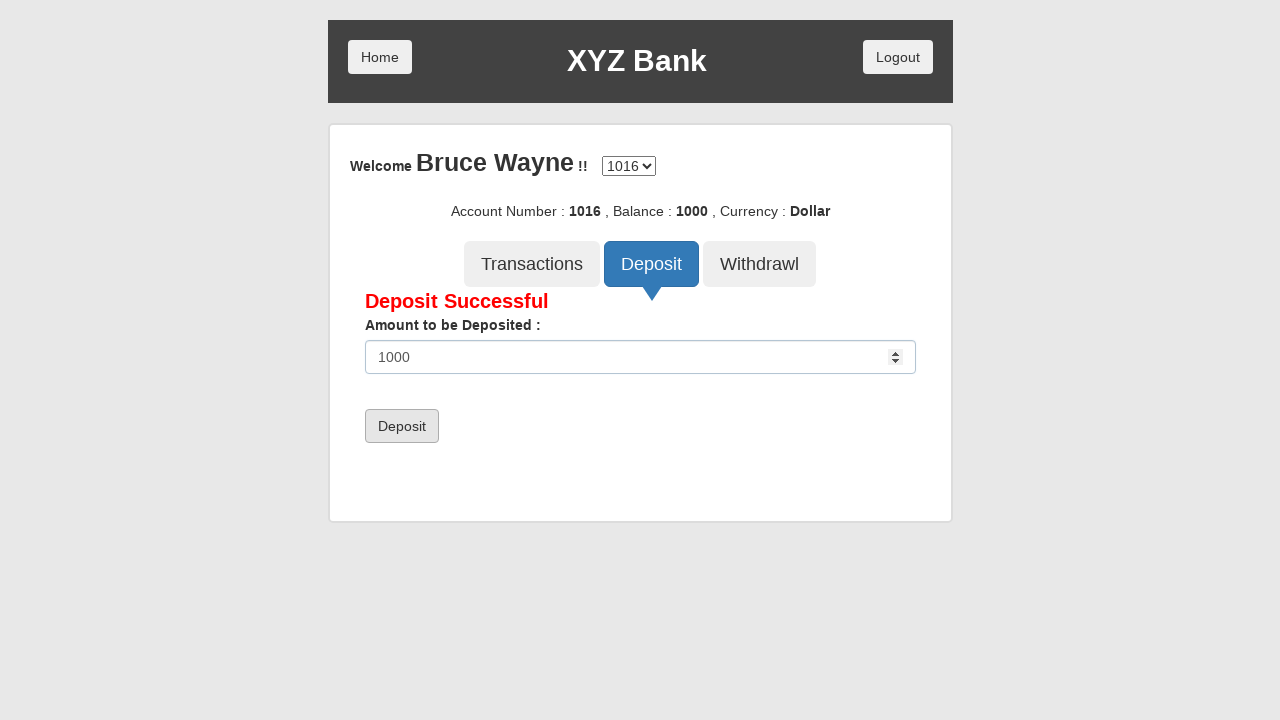

Clicked Deposit button for second deposit of 1000 at (402, 426) on xpath=/html/body/div/div/div[2]/div/div[4]/div/form/button
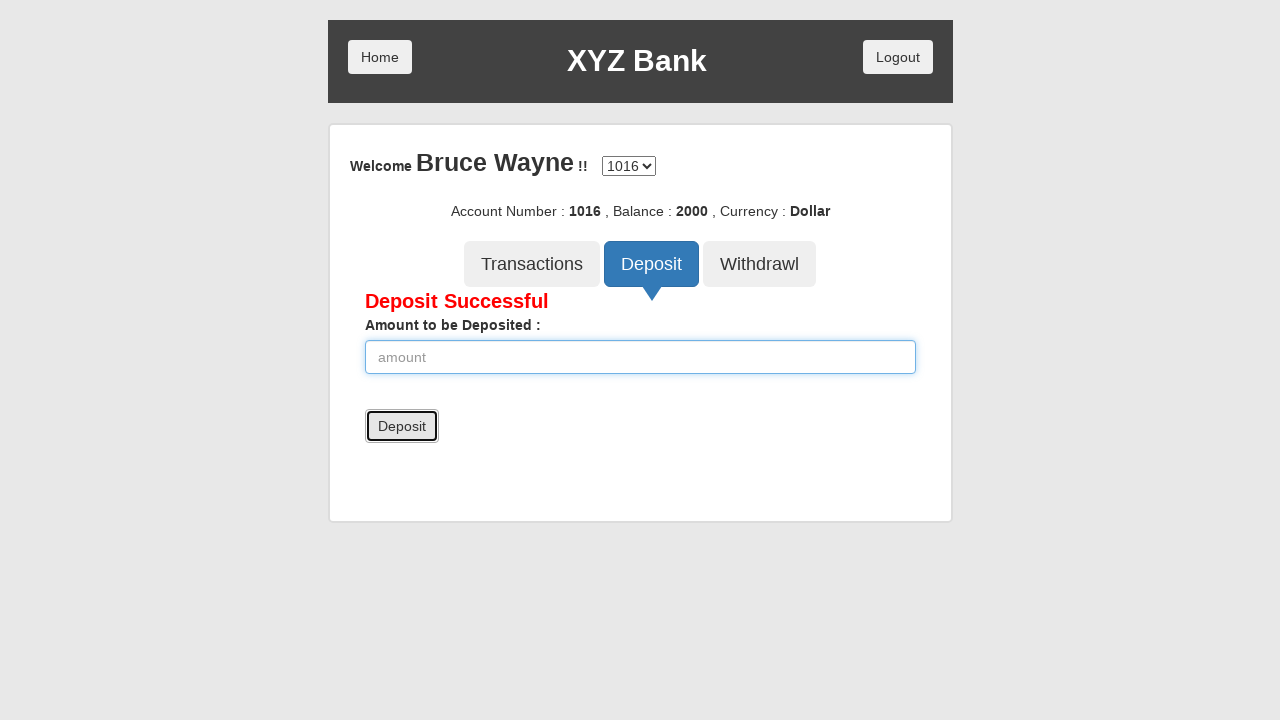

Clicked Withdraw tab at (760, 264) on xpath=/html/body/div/div/div[2]/div/div[3]/button[3]
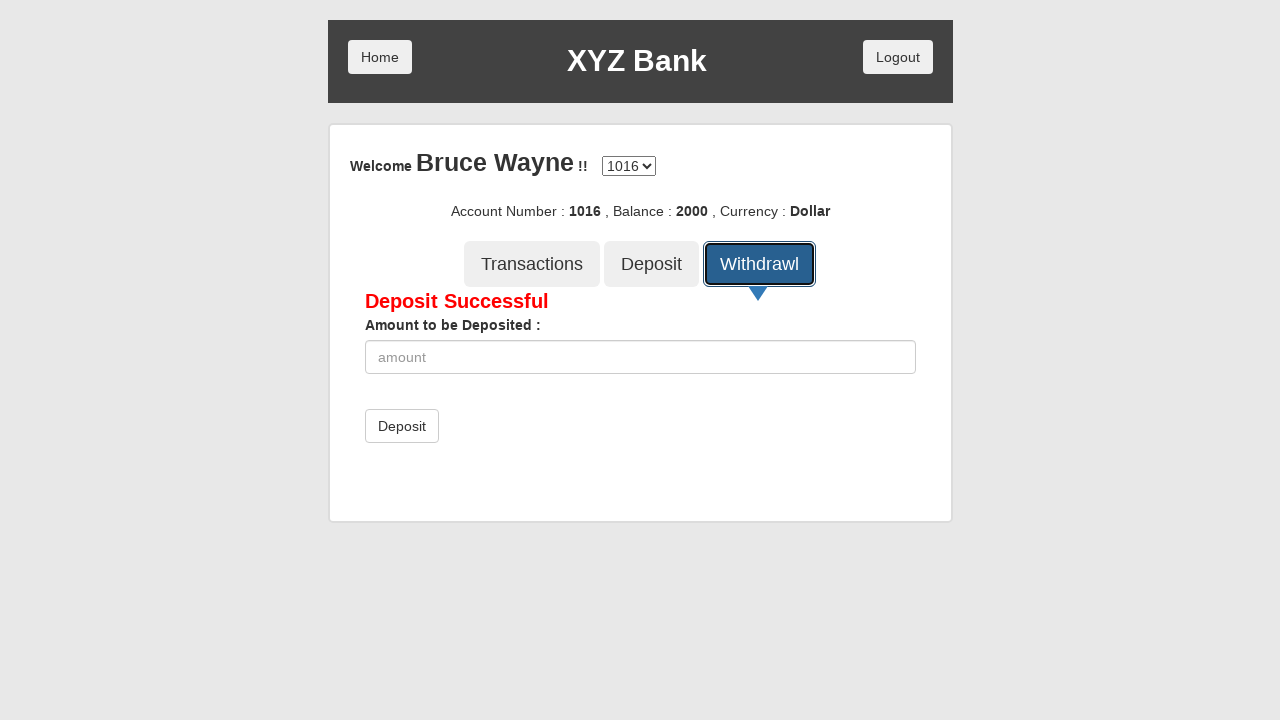

Waited 500ms for withdraw tab to load
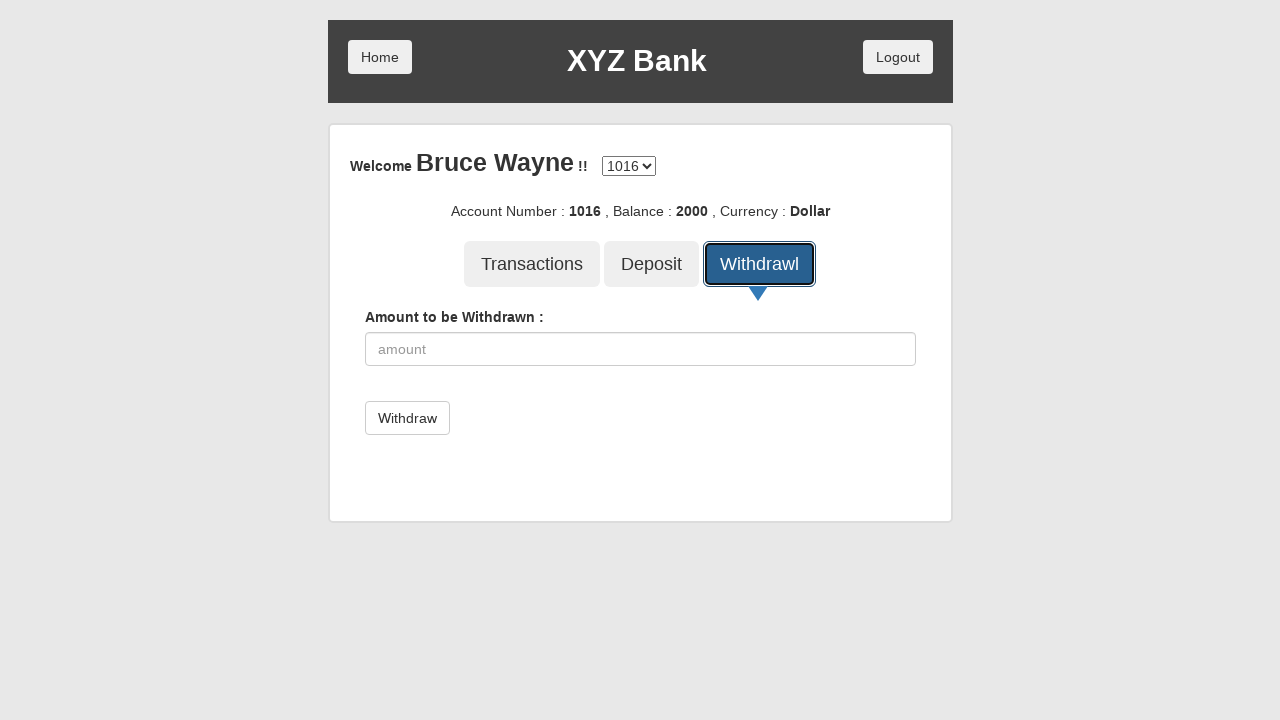

Entered withdrawal amount '500' on xpath=/html/body/div/div/div[2]/div/div[4]/div/form/div/input
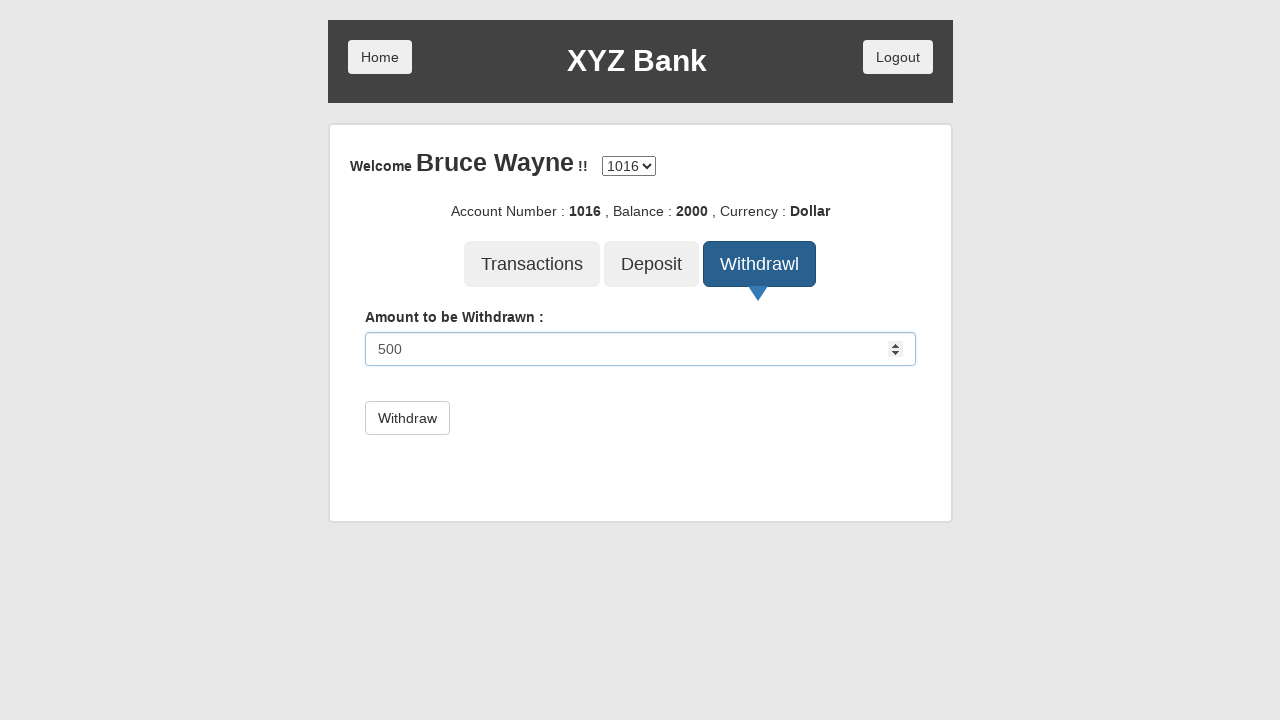

Clicked Withdraw button for withdrawal of 500 at (407, 418) on xpath=/html/body/div/div/div[2]/div/div[4]/div/form/button
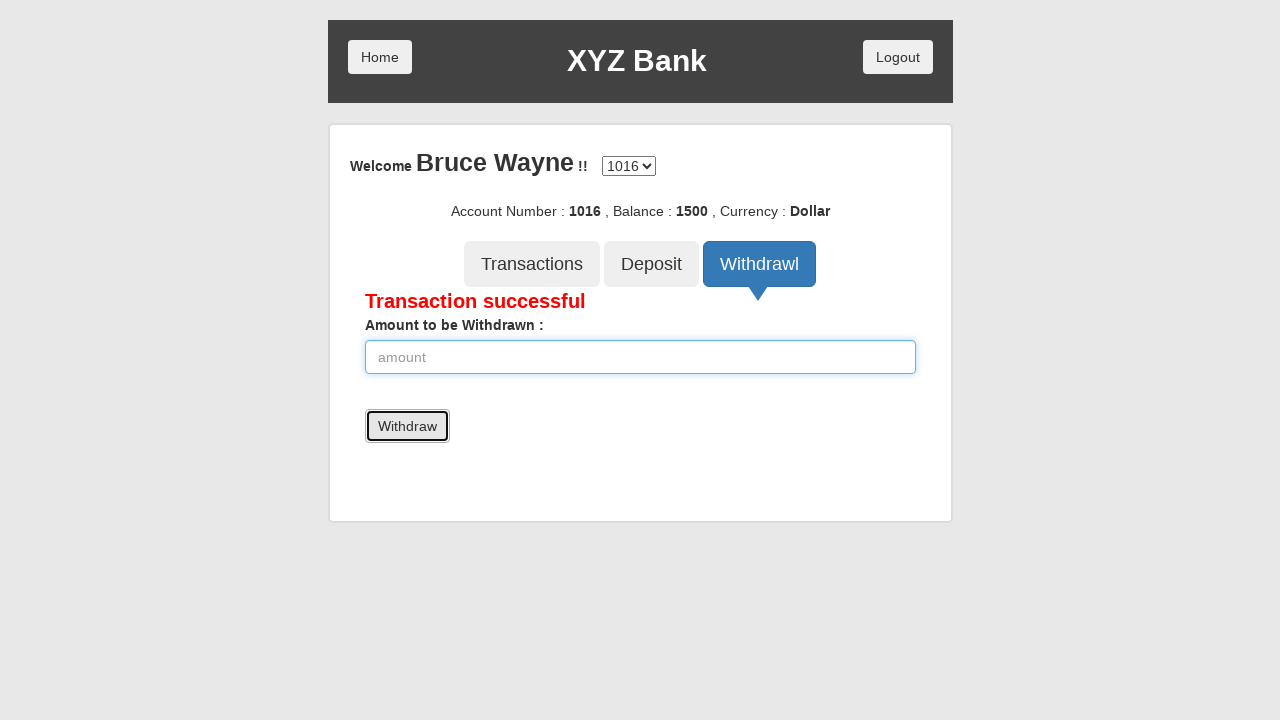

Waited 1000ms for withdrawal to process
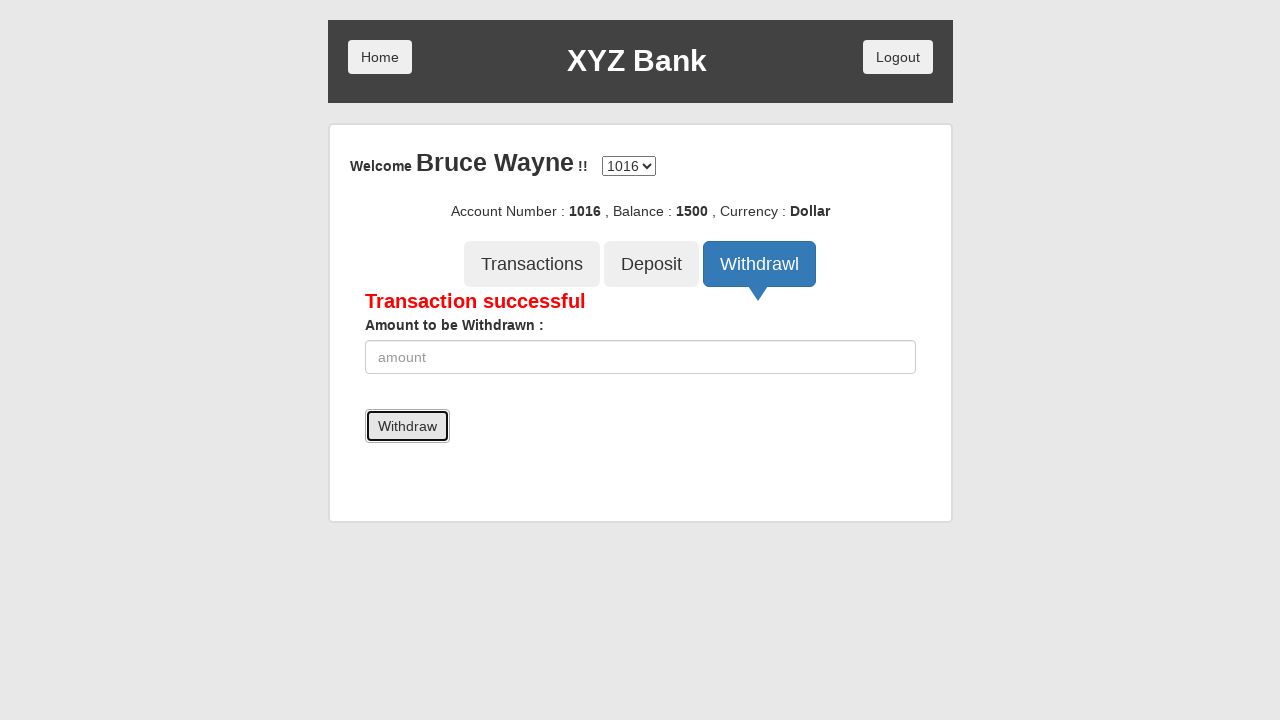

Clicked Withdraw tab again at (760, 264) on xpath=/html/body/div/div/div[2]/div/div[3]/button[3]
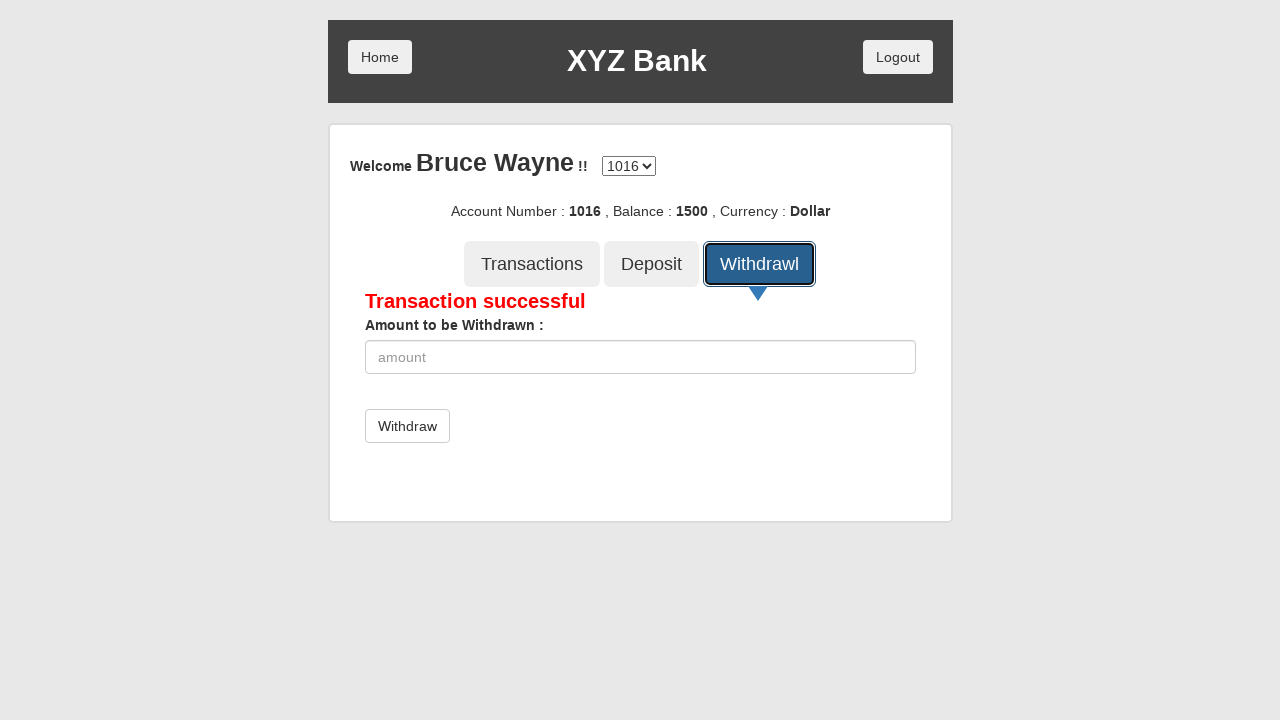

Entered excessive withdrawal amount '10000' to test balance validation on xpath=/html/body/div/div/div[2]/div/div[4]/div/form/div/input
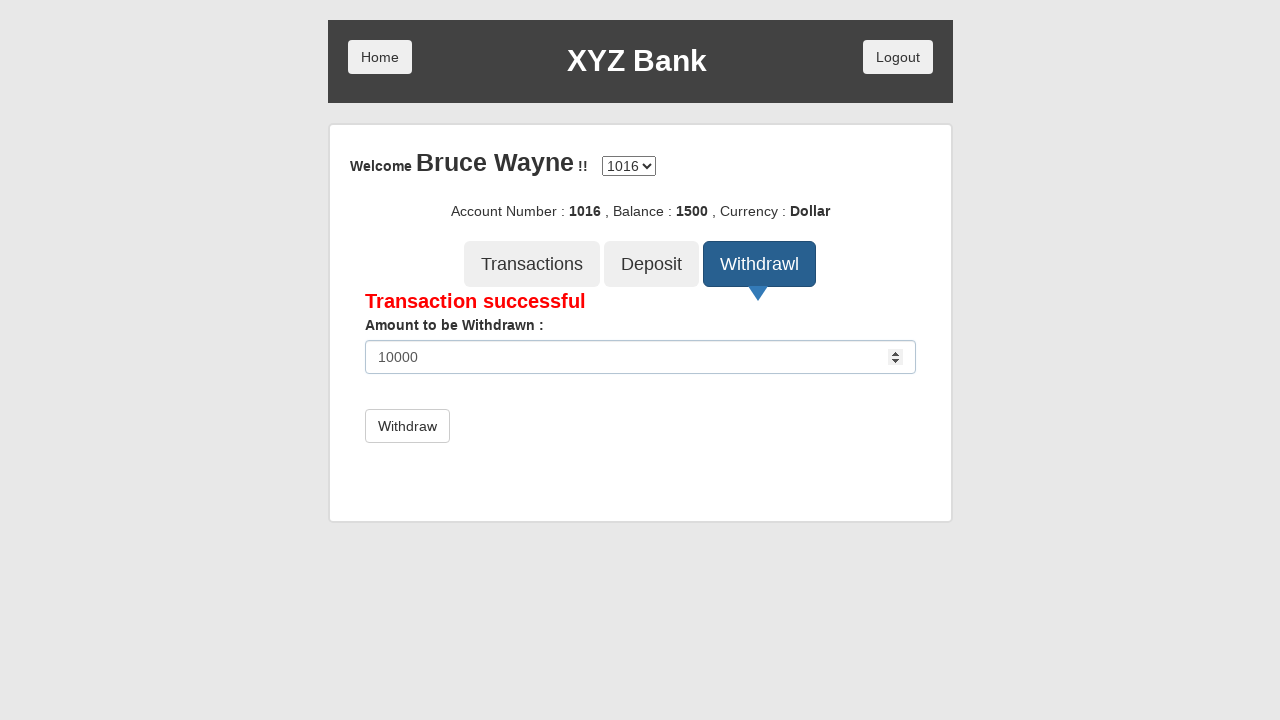

Clicked Withdraw button attempting to withdraw 10000 (exceeding balance) at (407, 426) on xpath=/html/body/div/div/div[2]/div/div[4]/div/form/button
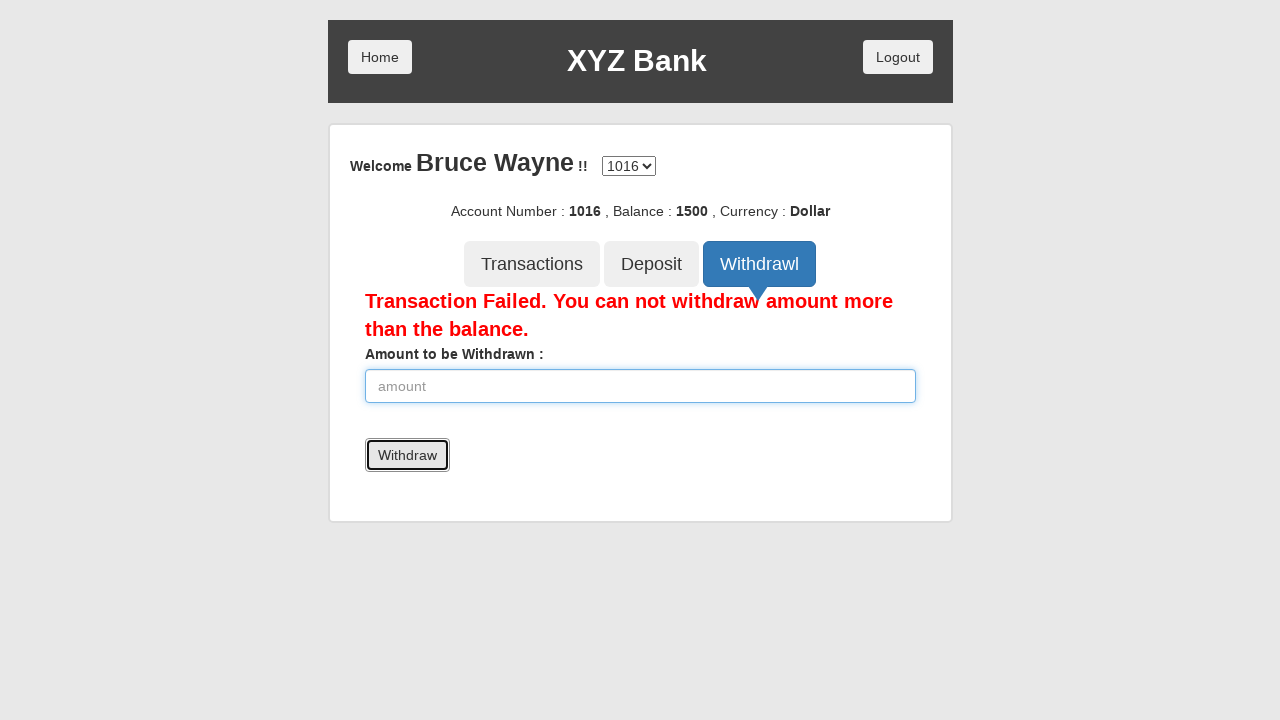

Clicked Transactions tab to view account history at (532, 264) on xpath=/html/body/div/div/div[2]/div/div[3]/button[1]
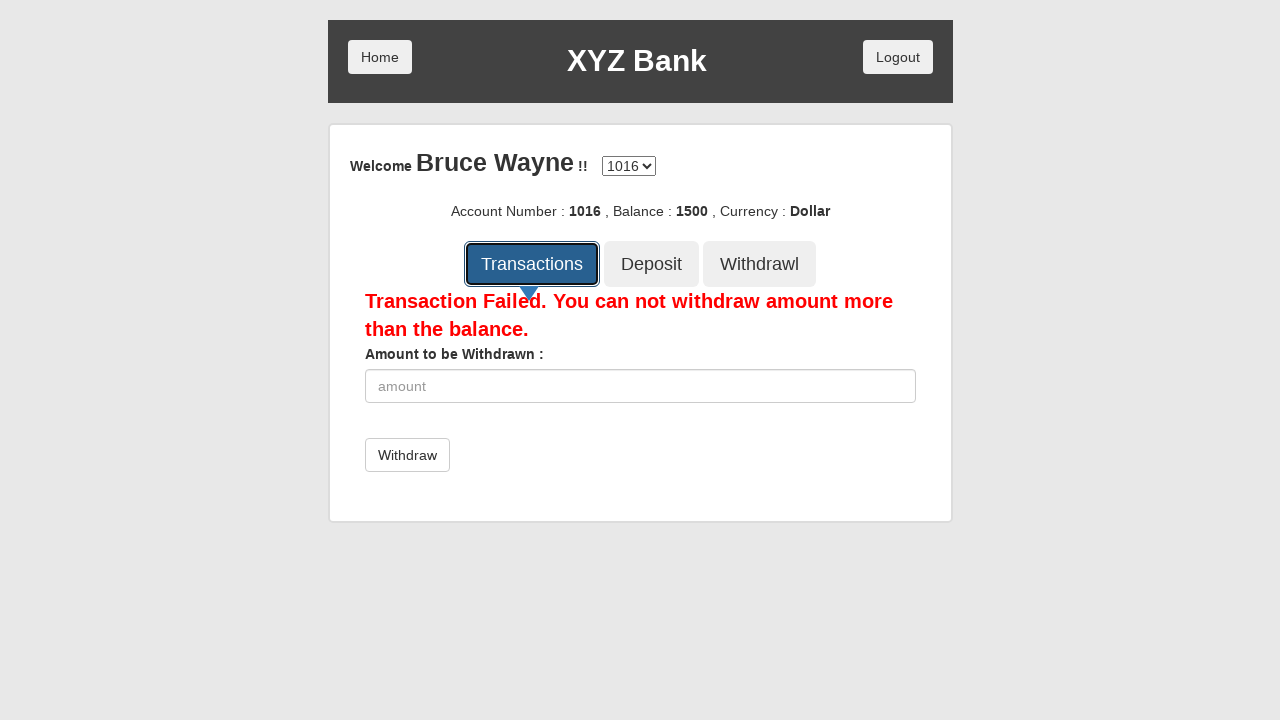

Waited for transactions table to load
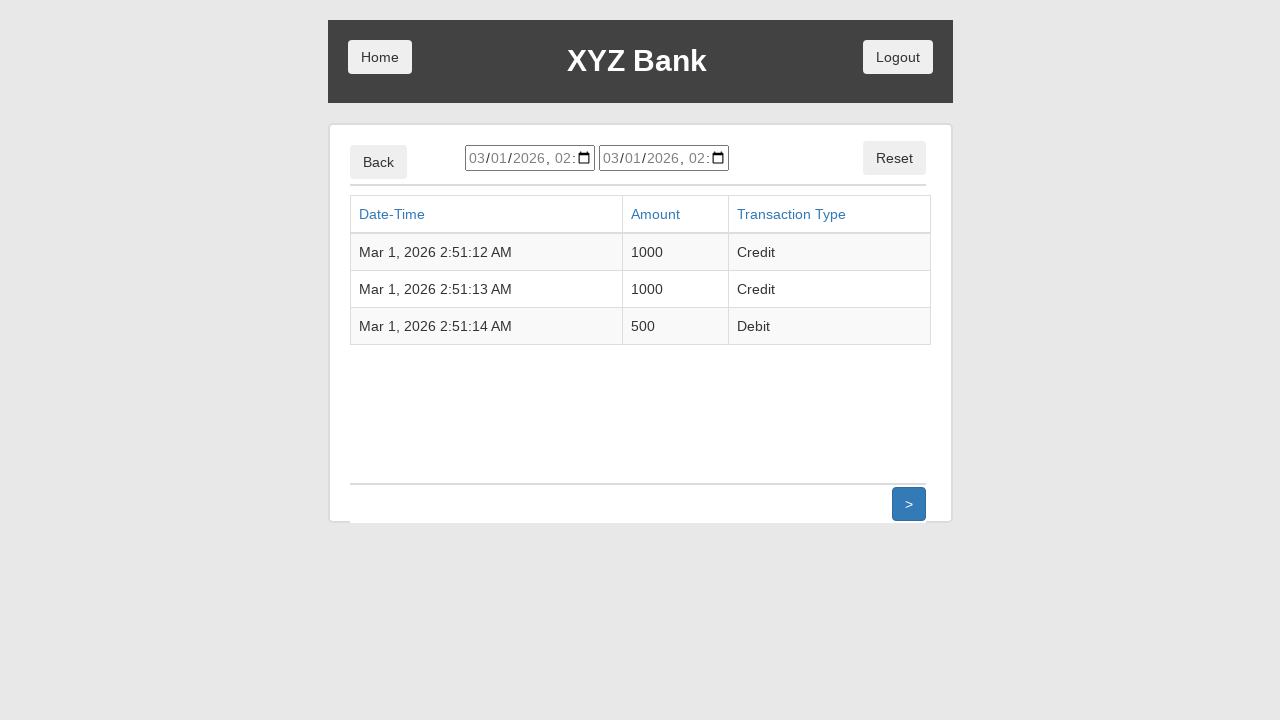

Clicked Logout button to end customer session at (898, 57) on xpath=/html/body/div/div/div[1]/button[2]
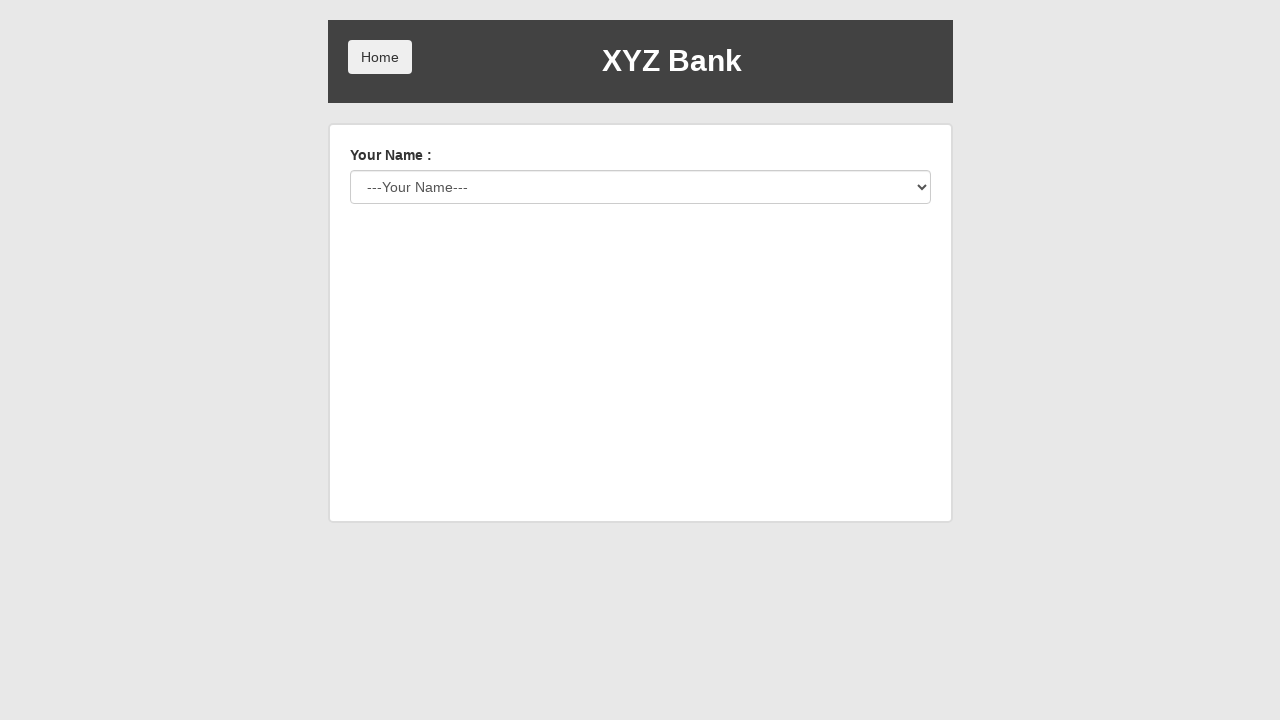

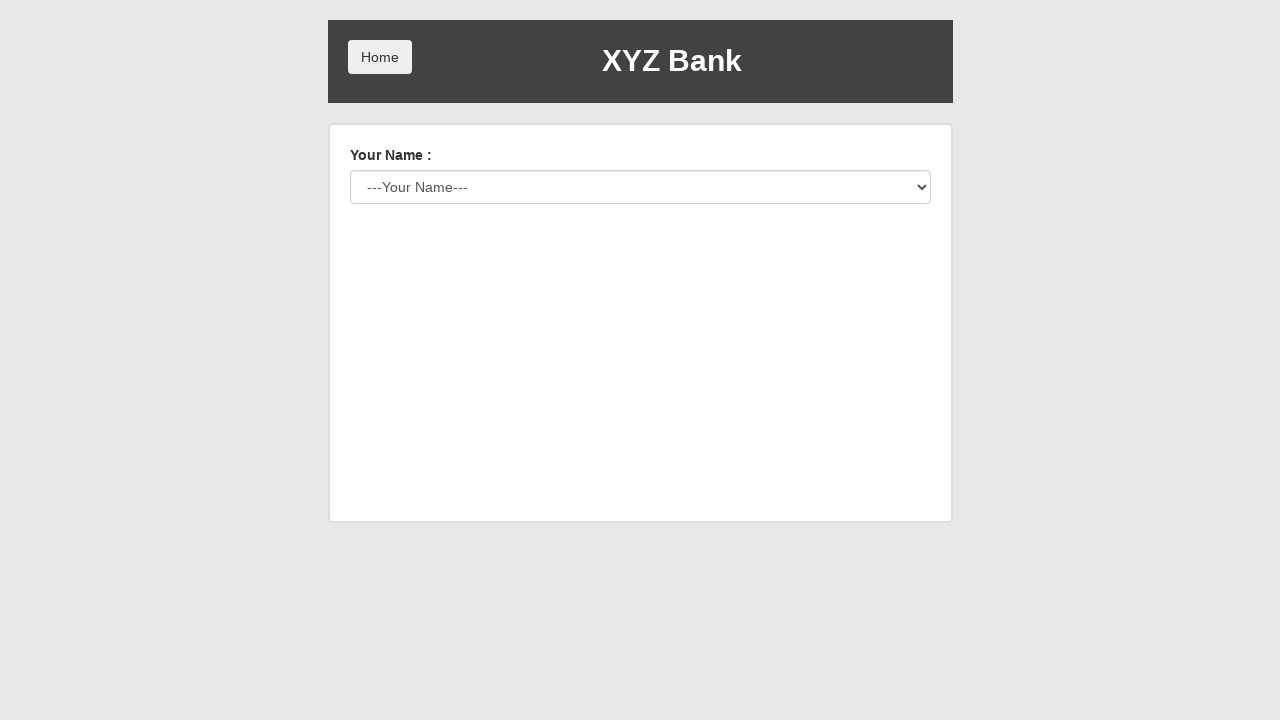